Tests the Python.org search functionality by entering "pycon" as a search query and verifying results are returned

Starting URL: https://www.python.org

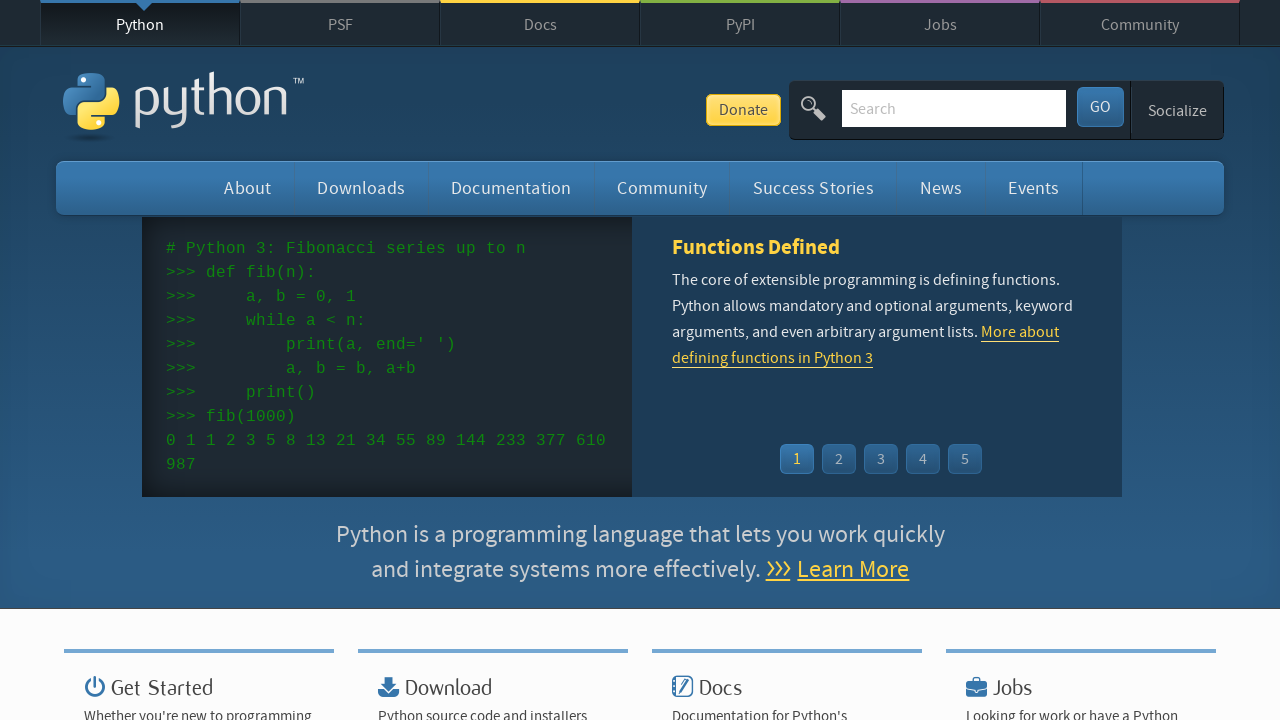

Verified page title contains 'Python'
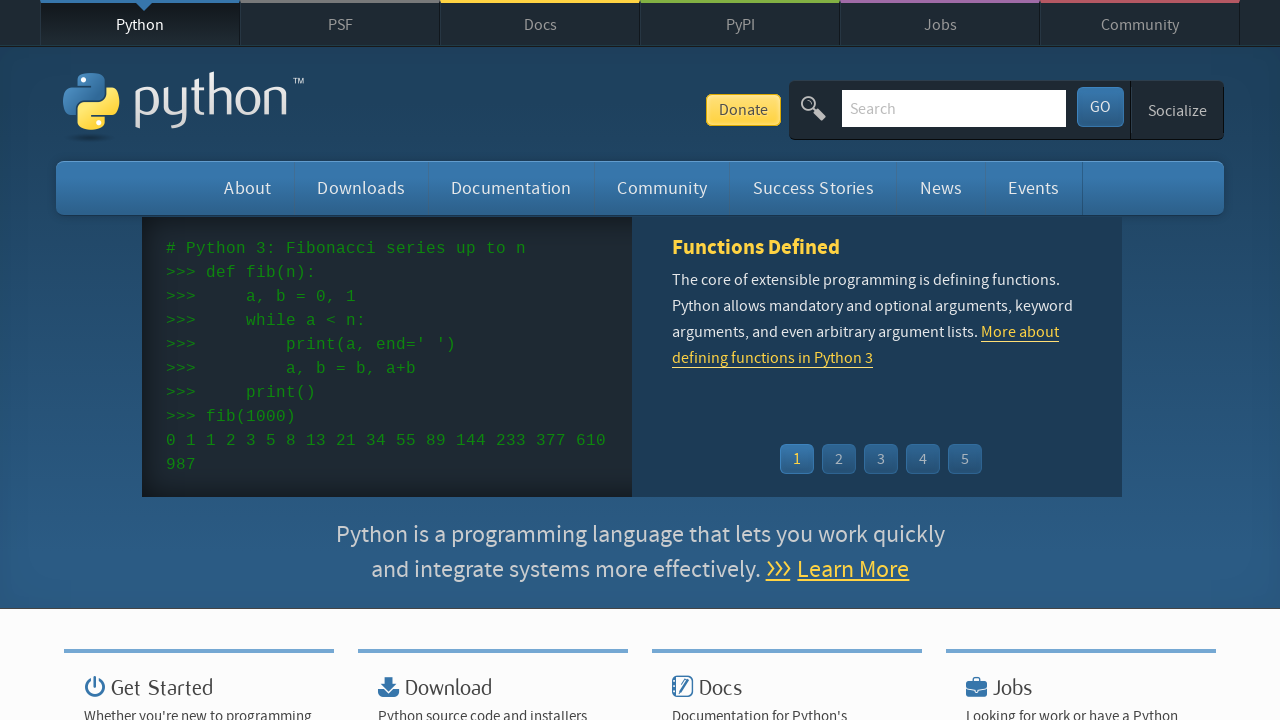

Filled search box with 'pycon' on input[name='q']
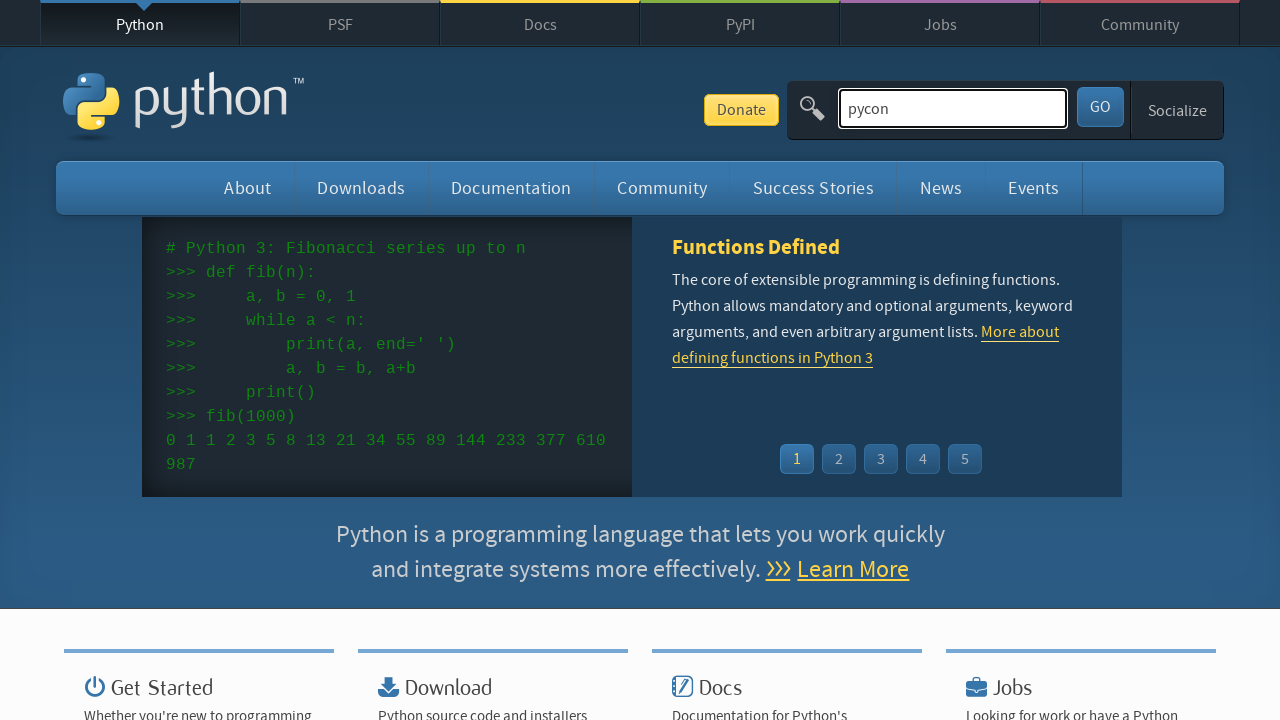

Pressed Enter to submit search query on input[name='q']
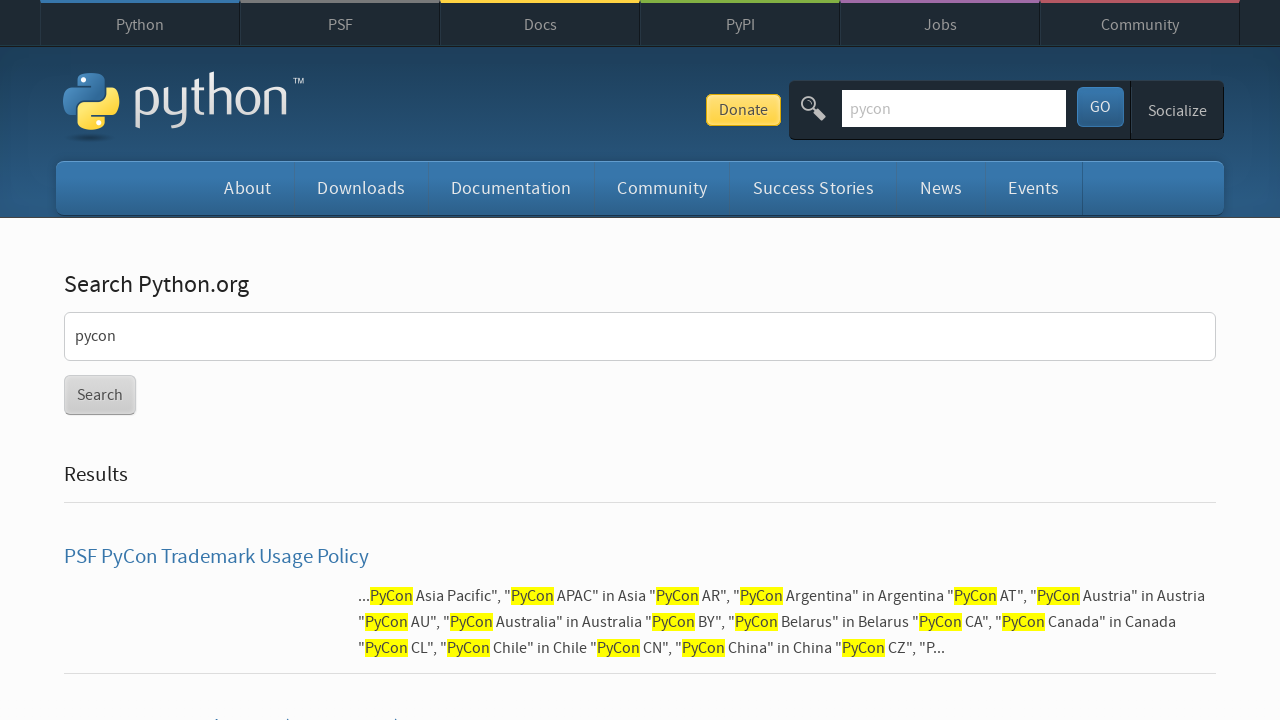

Waited for network idle - search results loaded
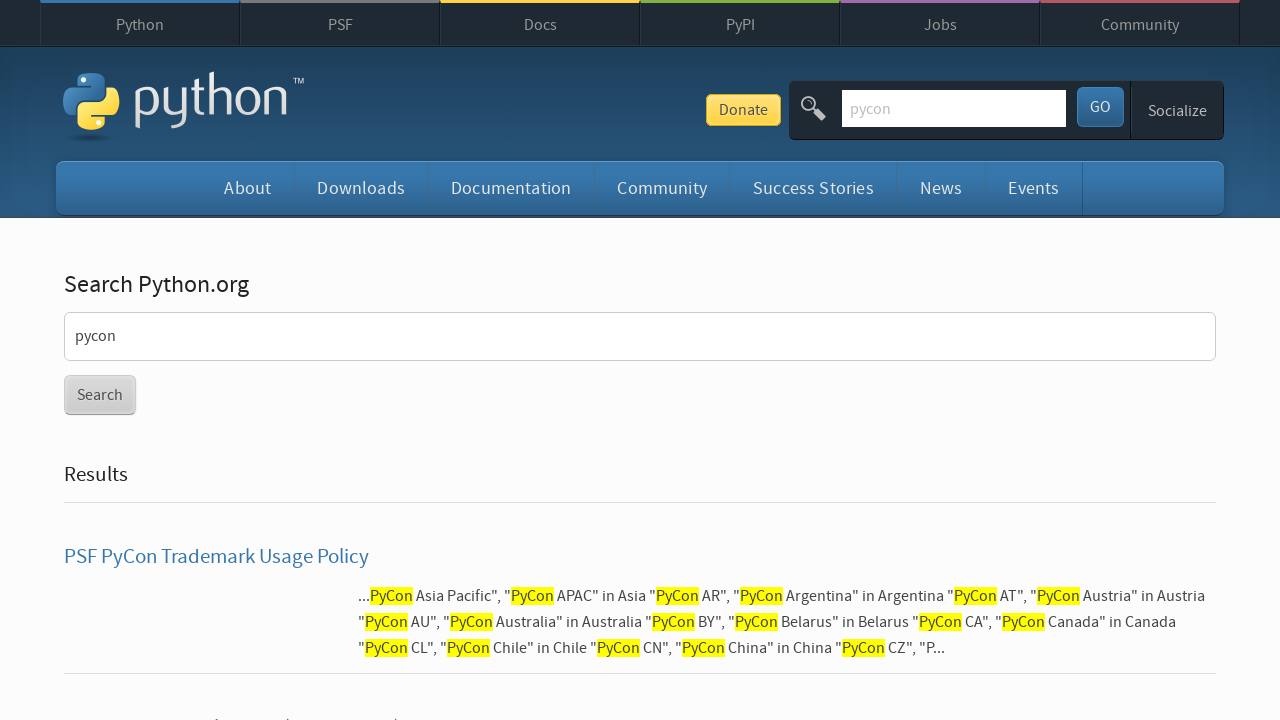

Verified search results were returned (no 'No results found' message)
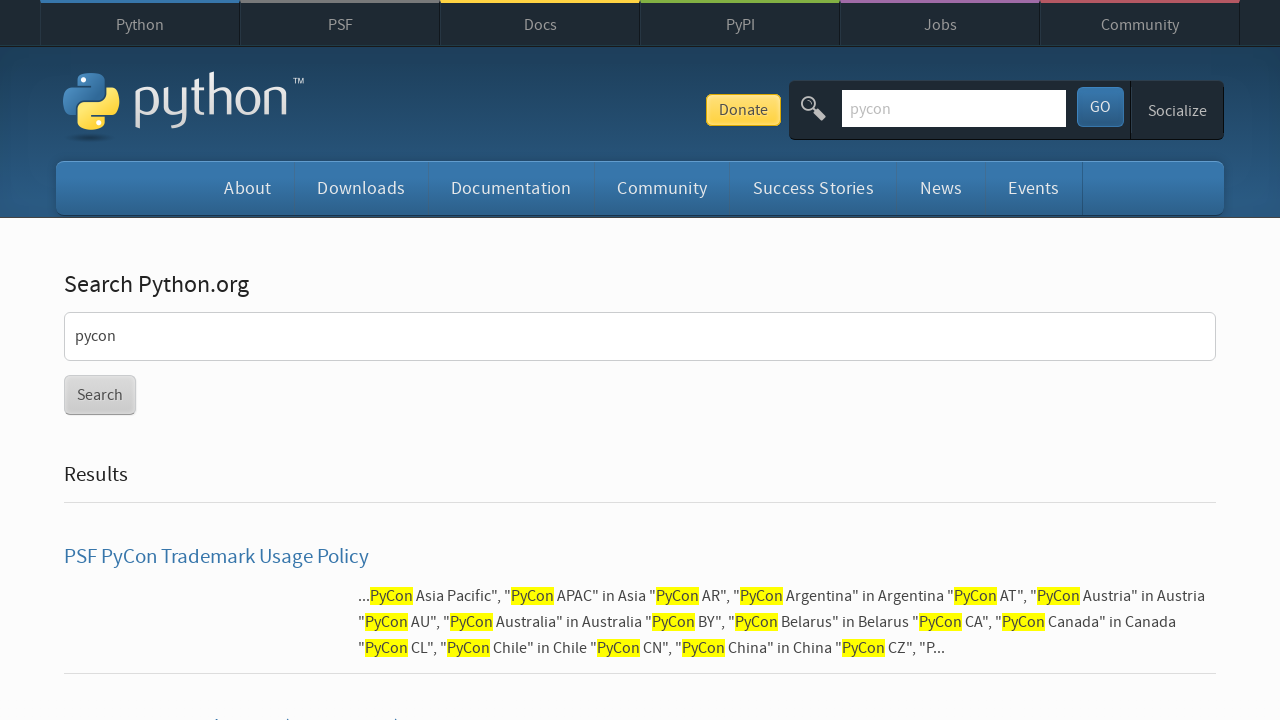

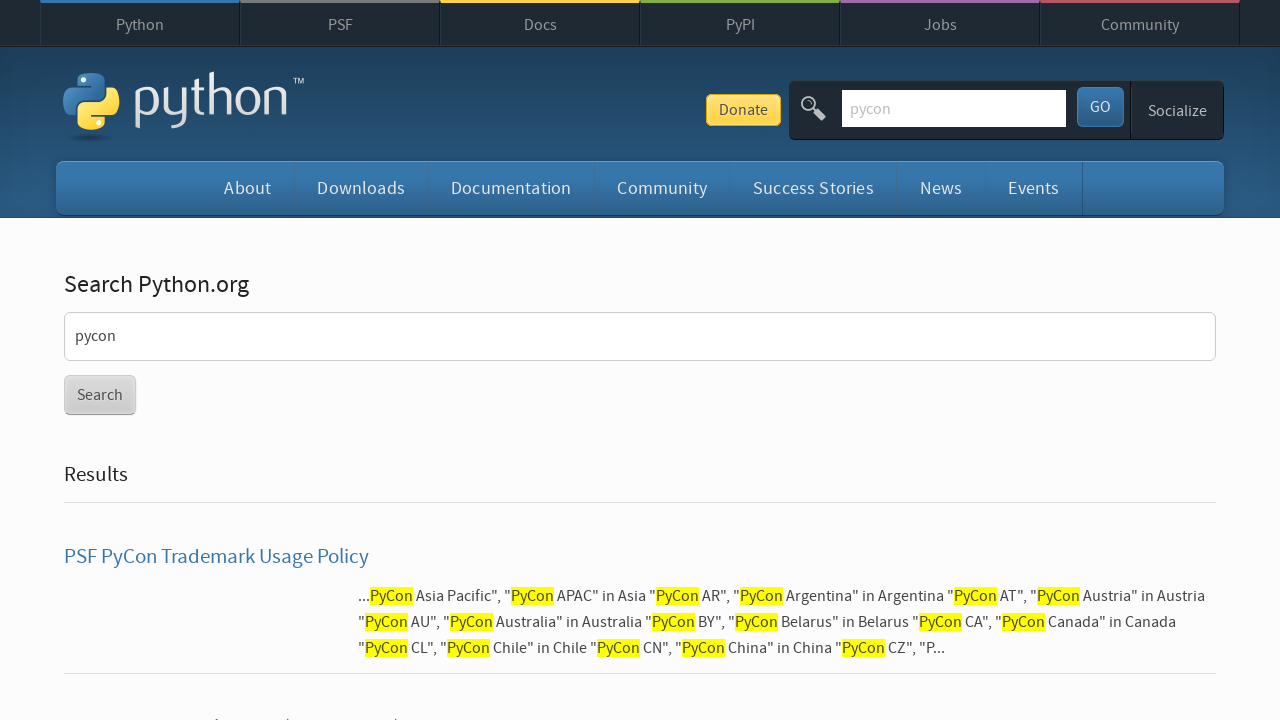